Navigates to a nested frames test page and maximizes the browser window. This is a basic script that sets up for viewing nested frame content.

Starting URL: https://the-internet.herokuapp.com/nested_frames

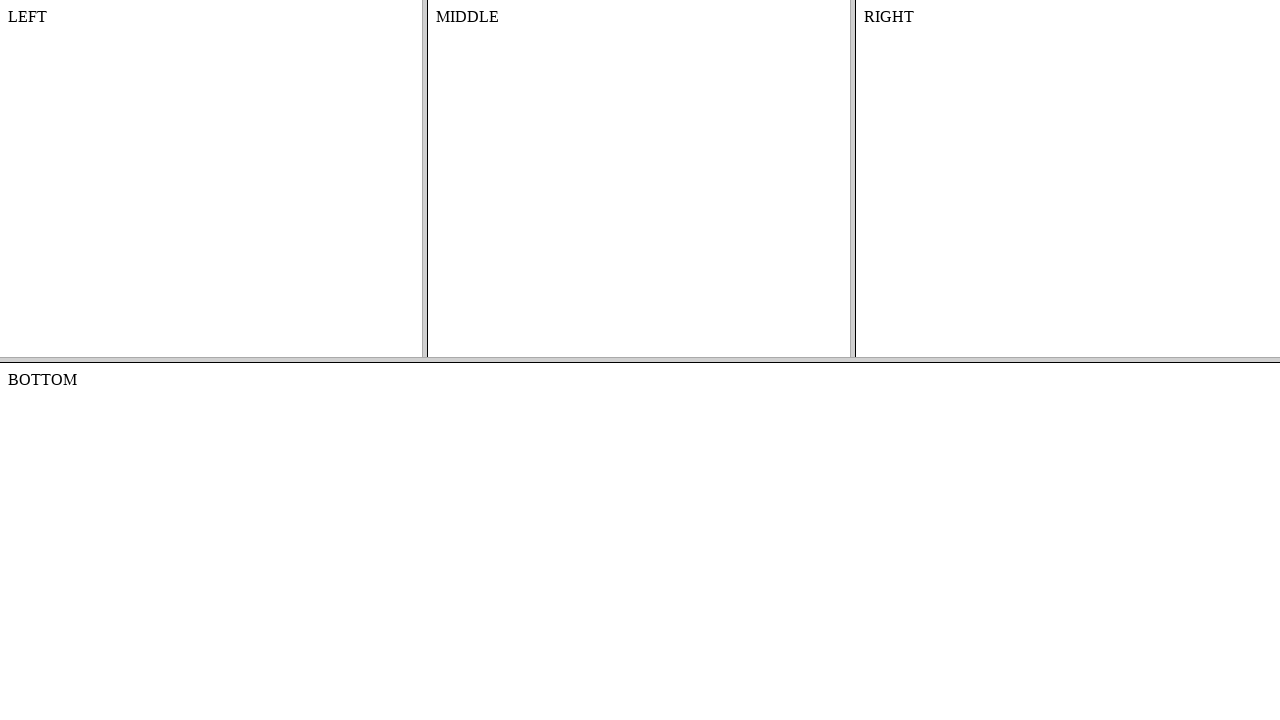

Navigated to nested frames test page
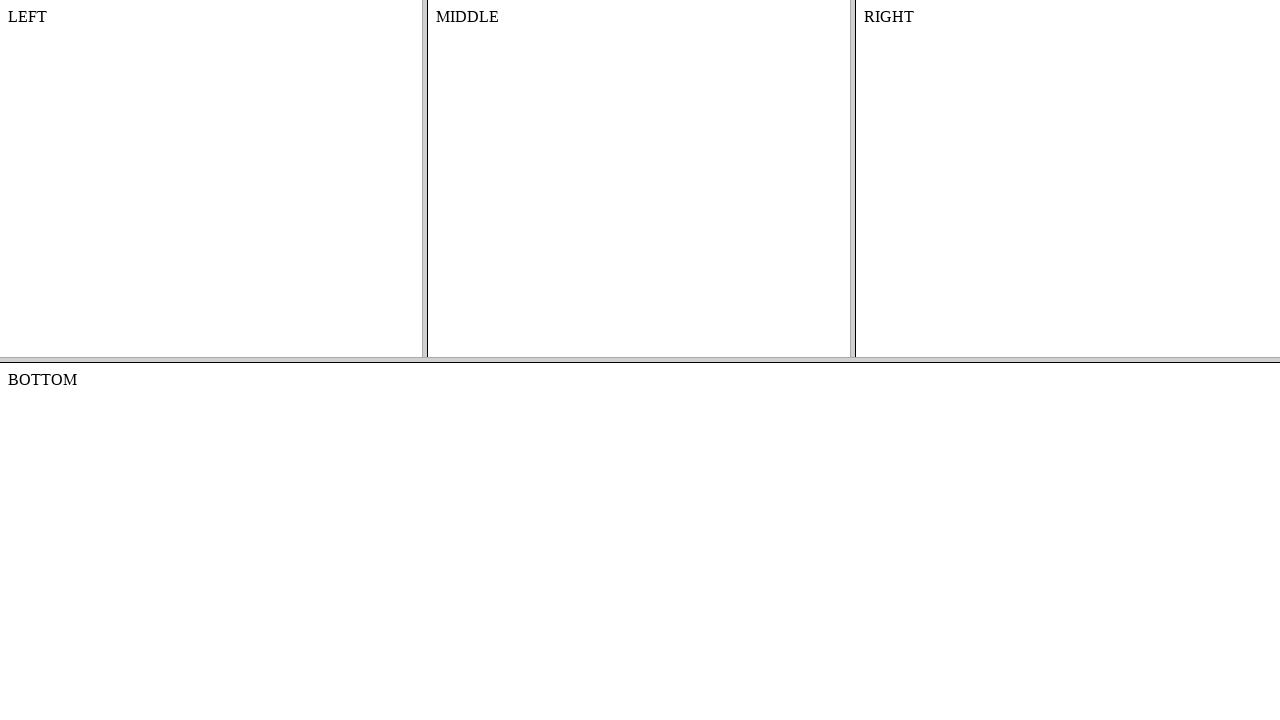

Maximized browser window to 1920x1080
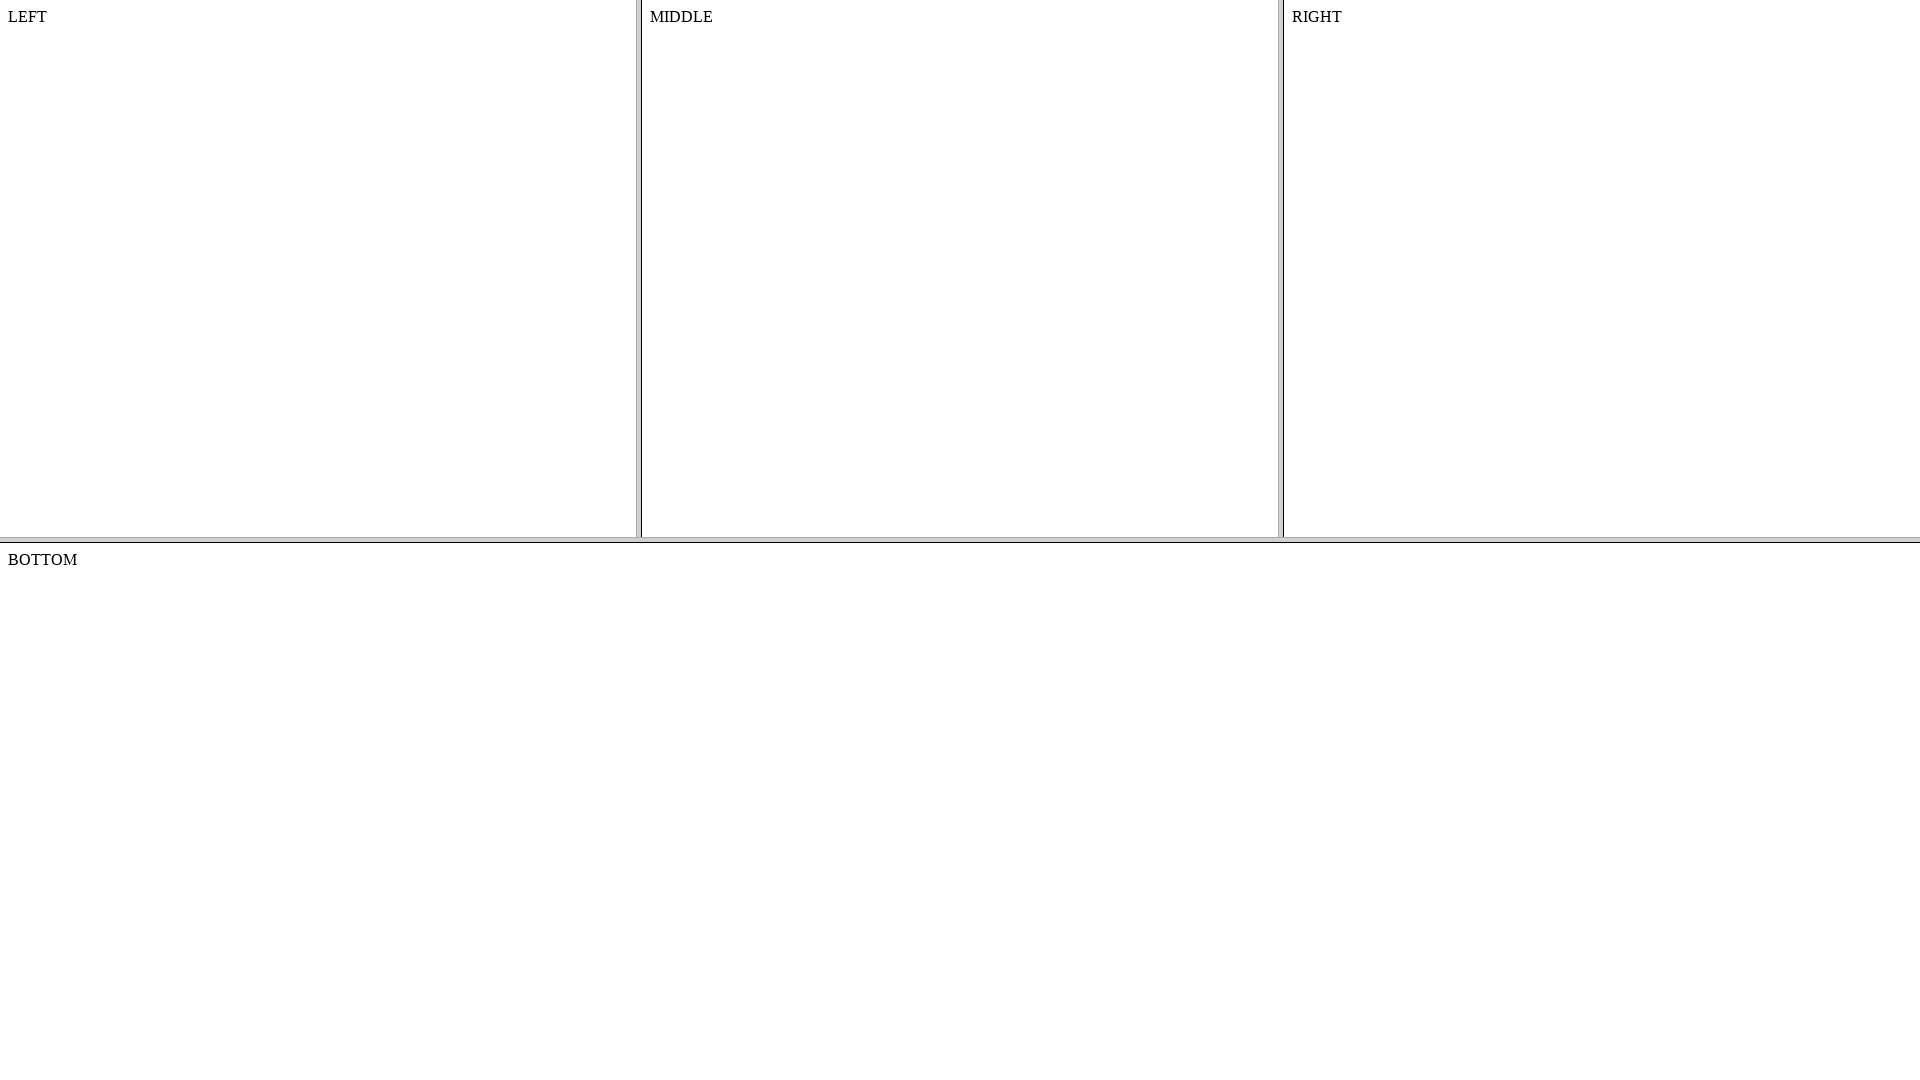

Page fully loaded and DOM content initialized
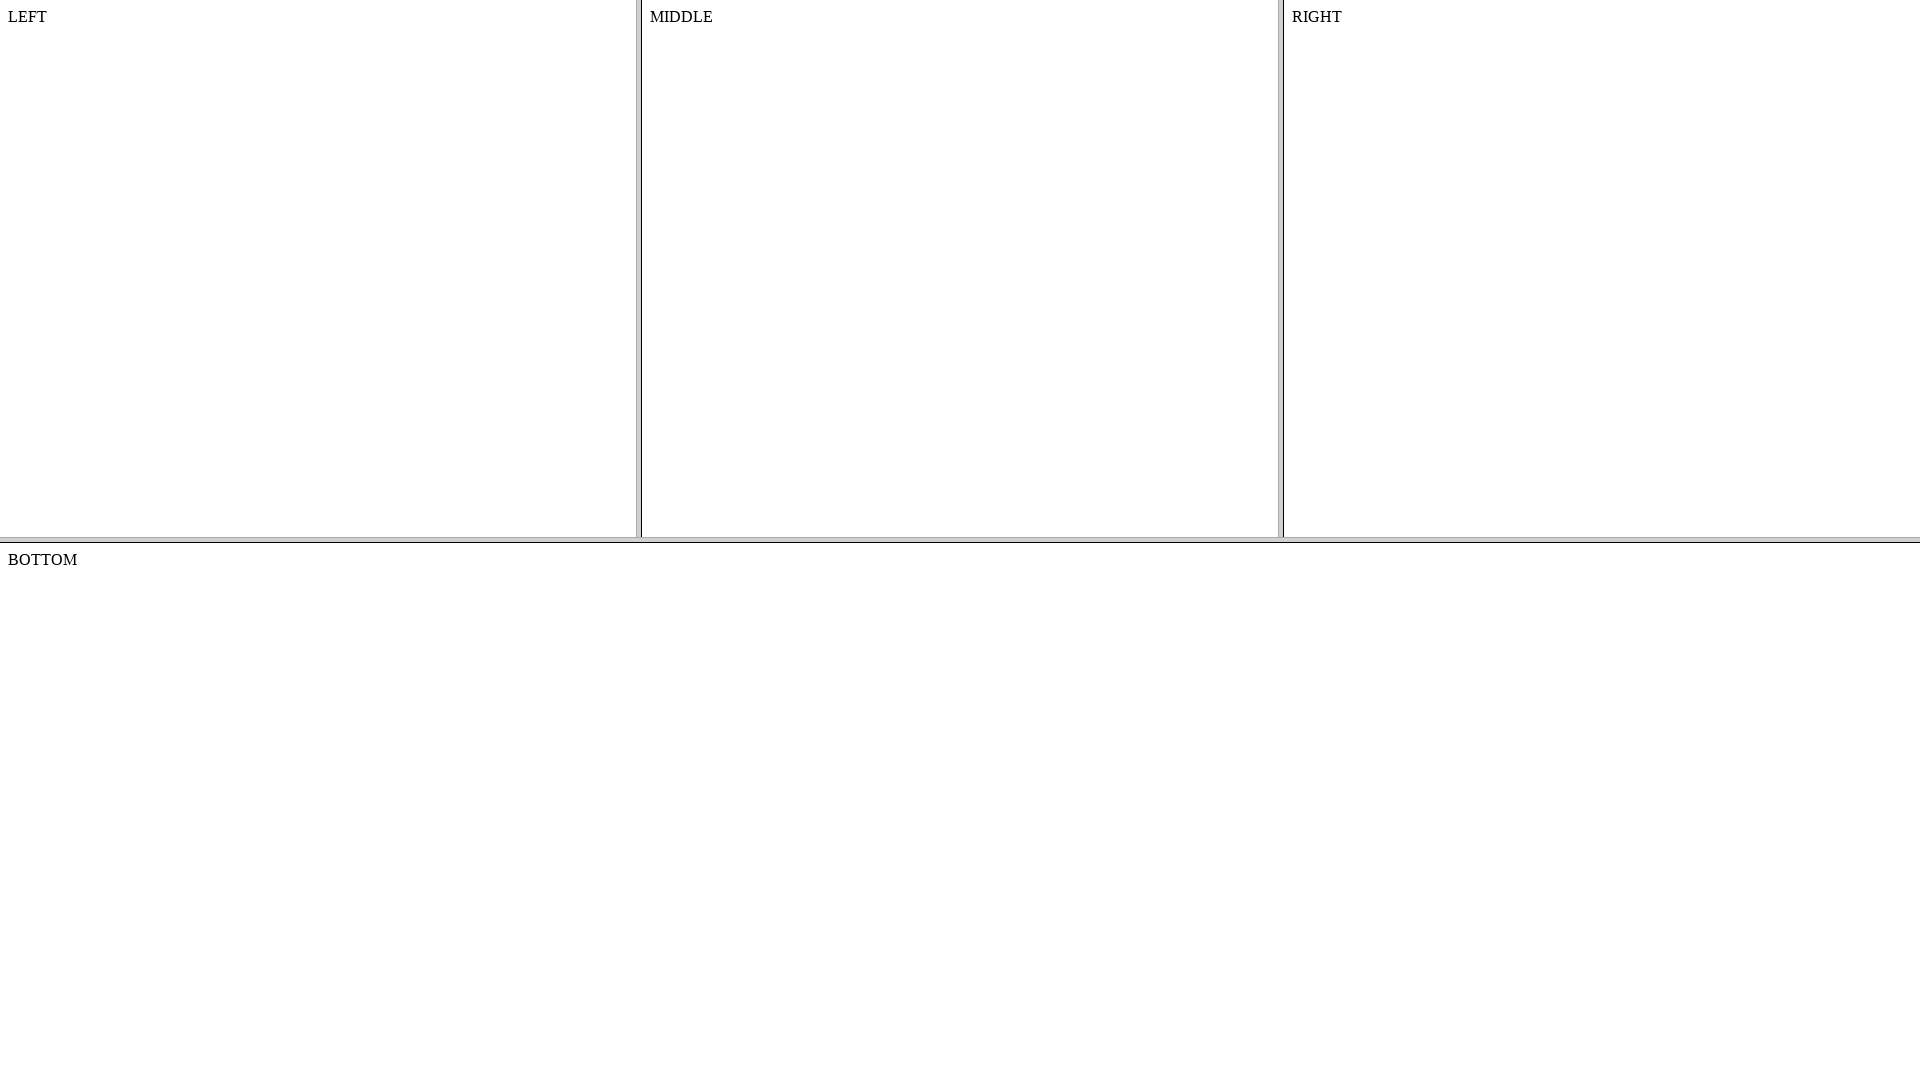

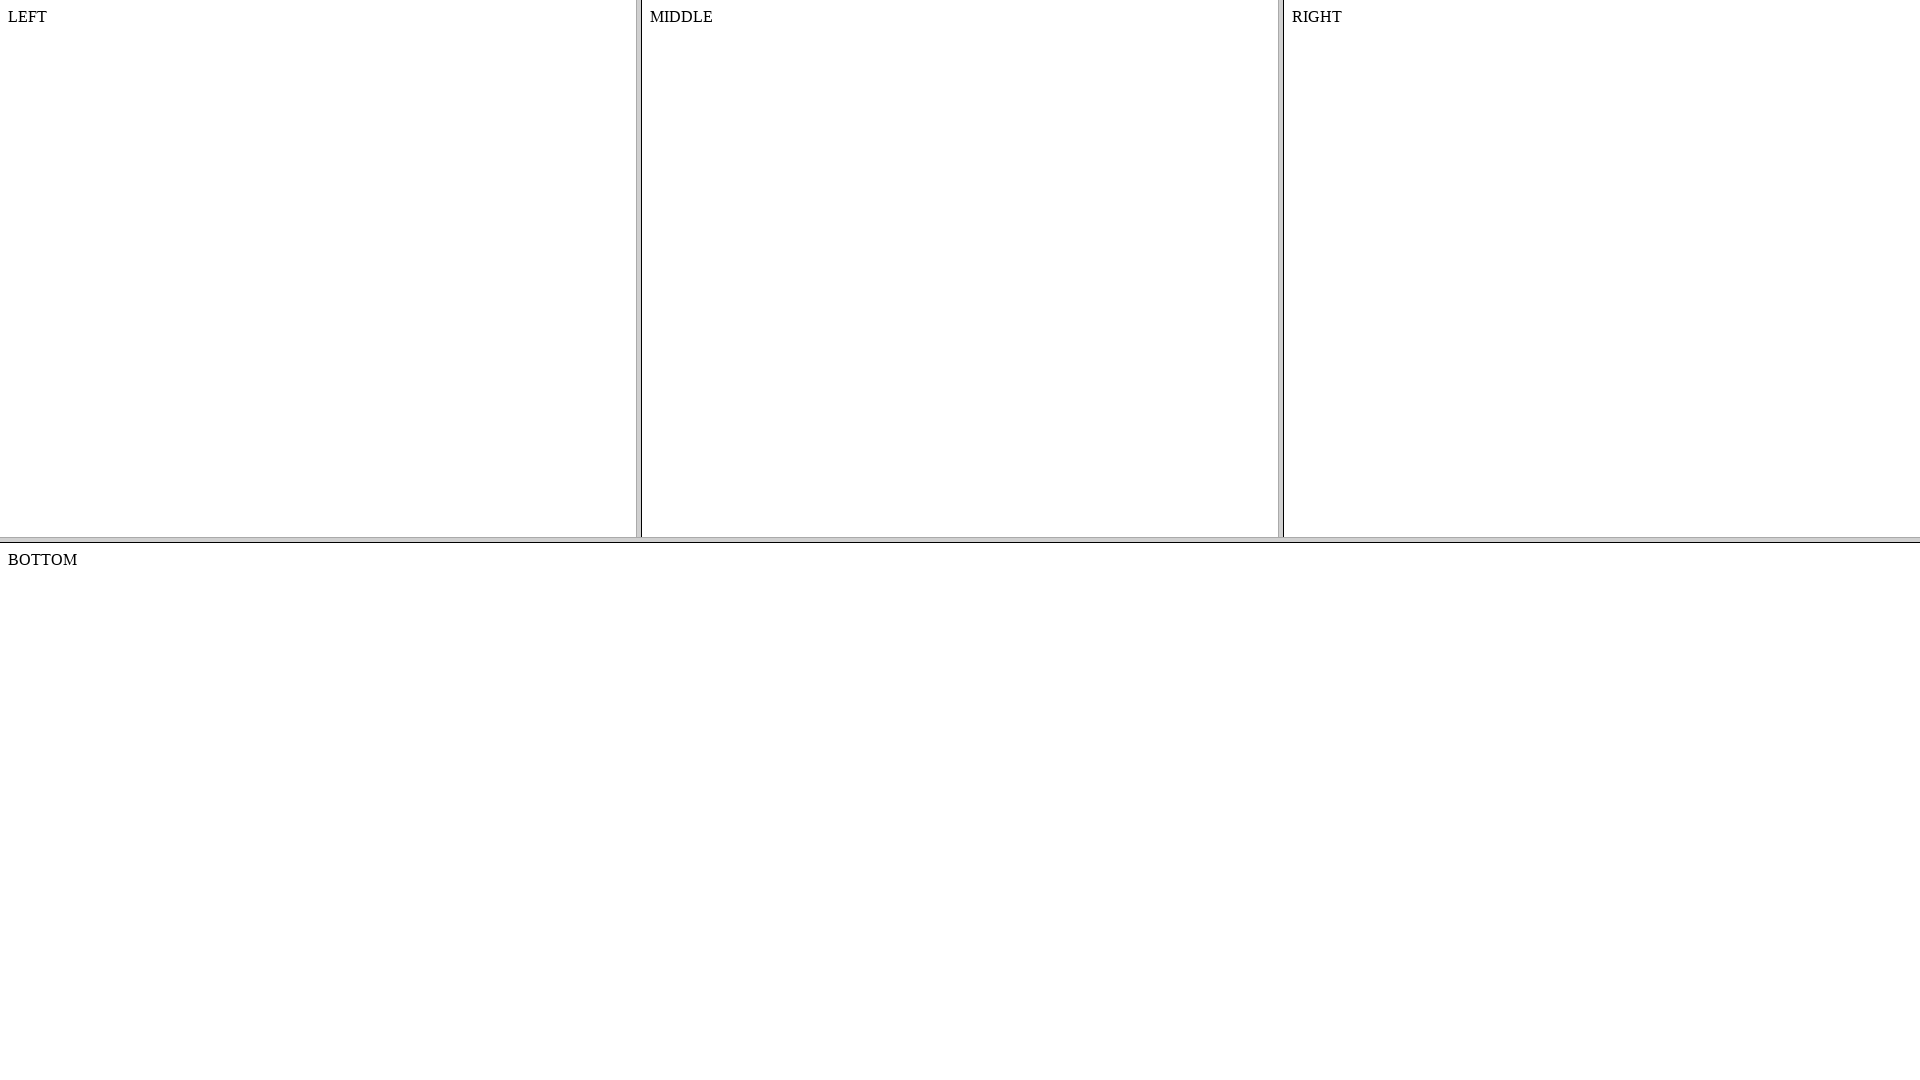